Tests JavaScript prompt alert functionality by clicking a button, entering text in the prompt, and verifying the result is displayed on the page

Starting URL: https://www.w3schools.com/js/tryit.asp?filename=tryjs_prompt

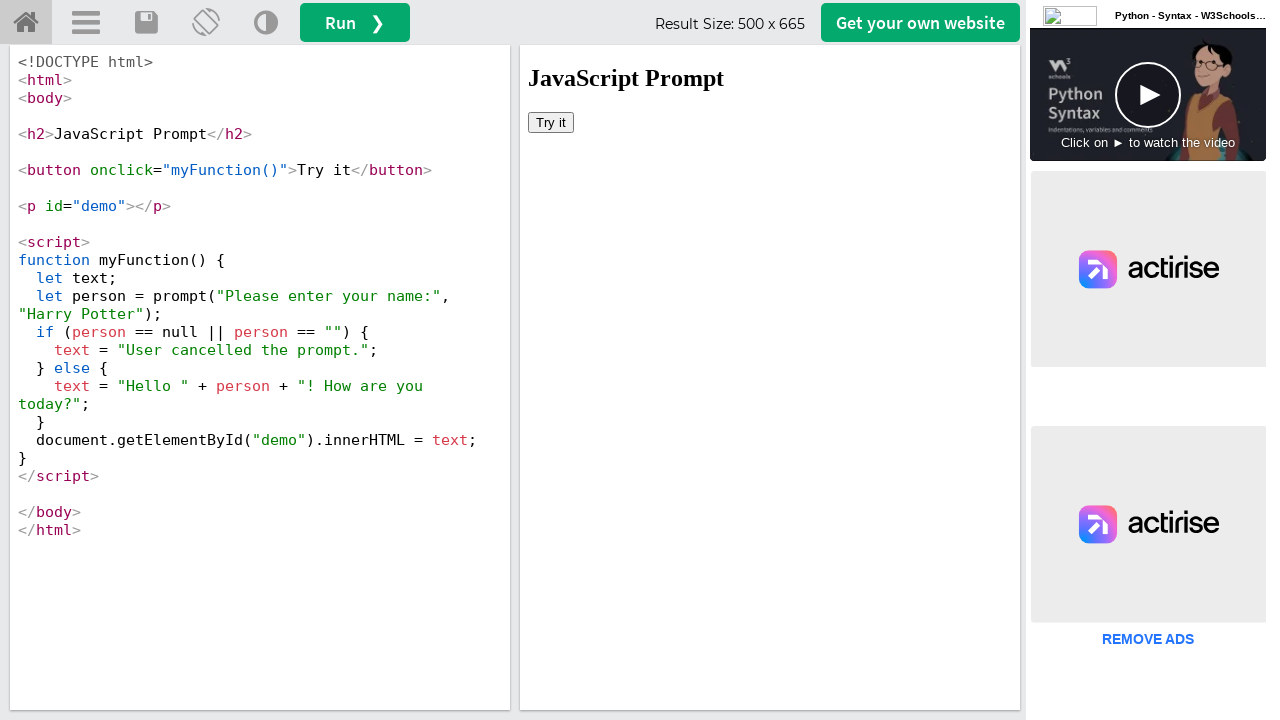

Located iframe with ID 'iframeResult' containing the demo
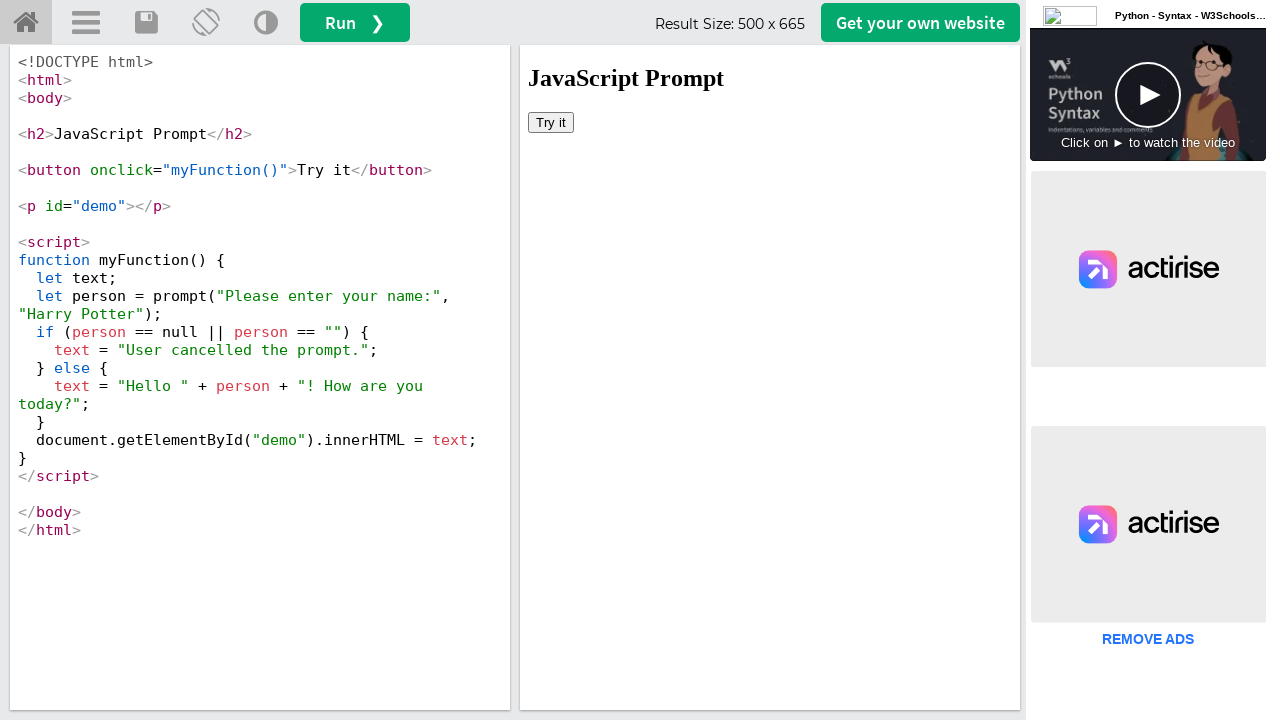

Clicked 'Try it' button to trigger the prompt dialog at (551, 122) on #iframeResult >> internal:control=enter-frame >> button
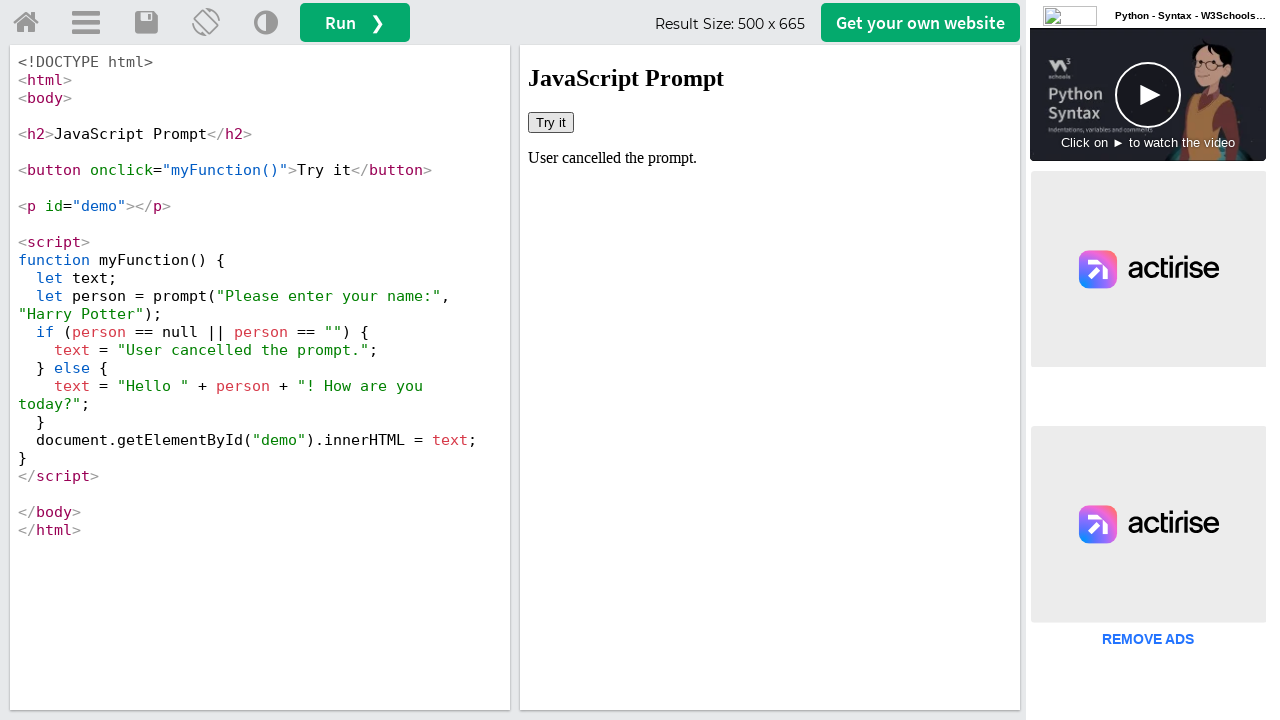

Set up dialog handler to accept prompt with text 'TestUser123'
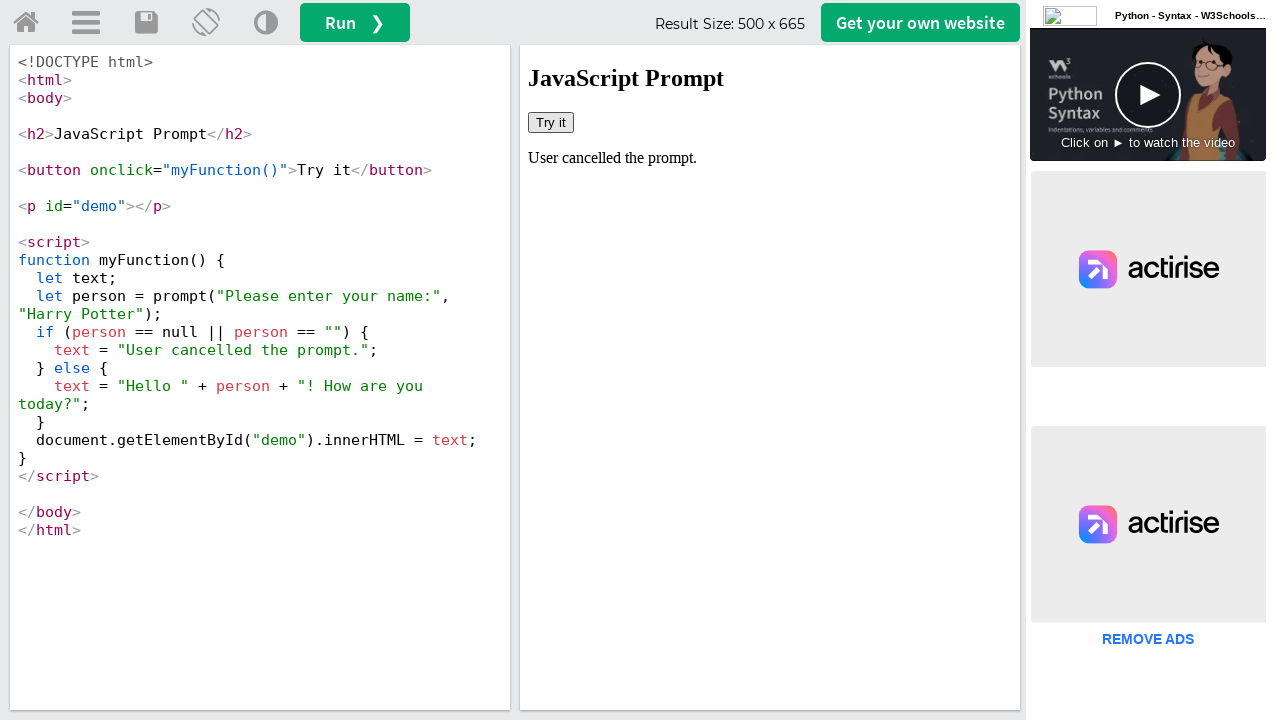

Clicked button again to trigger the prompt dialog with handler active at (551, 122) on #iframeResult >> internal:control=enter-frame >> button
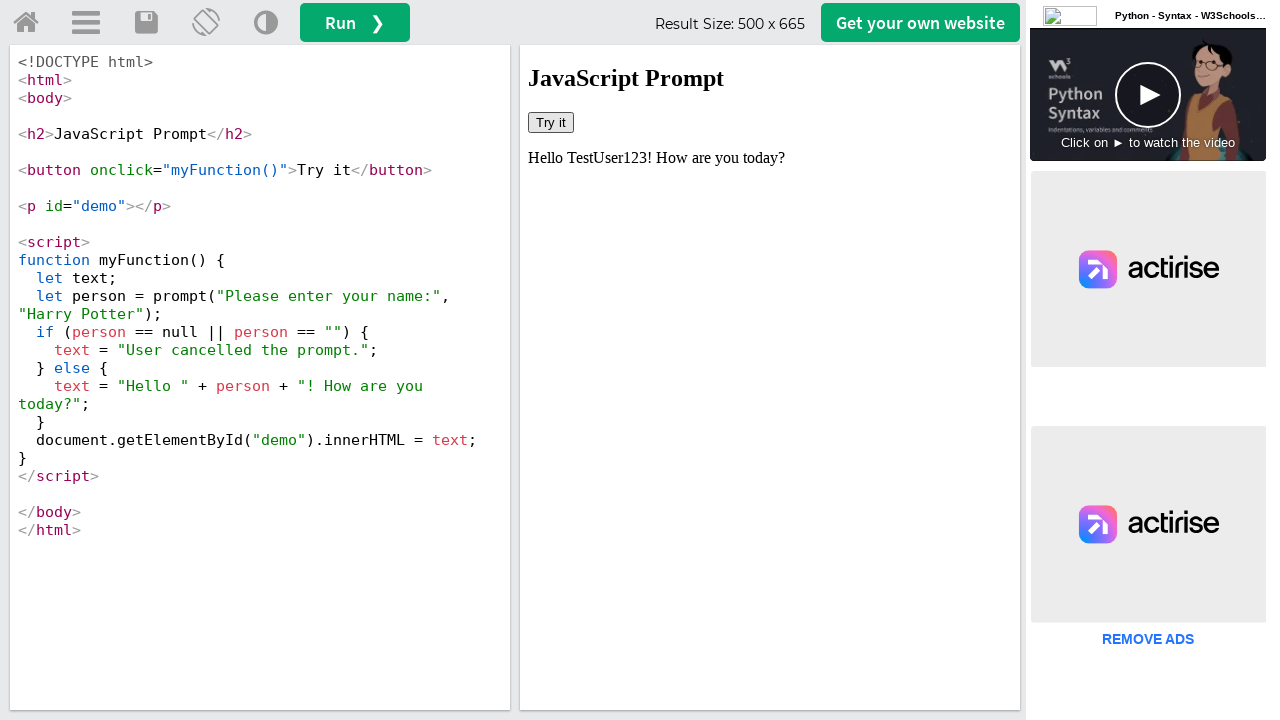

Verified that result text appeared in demo element after prompt was accepted
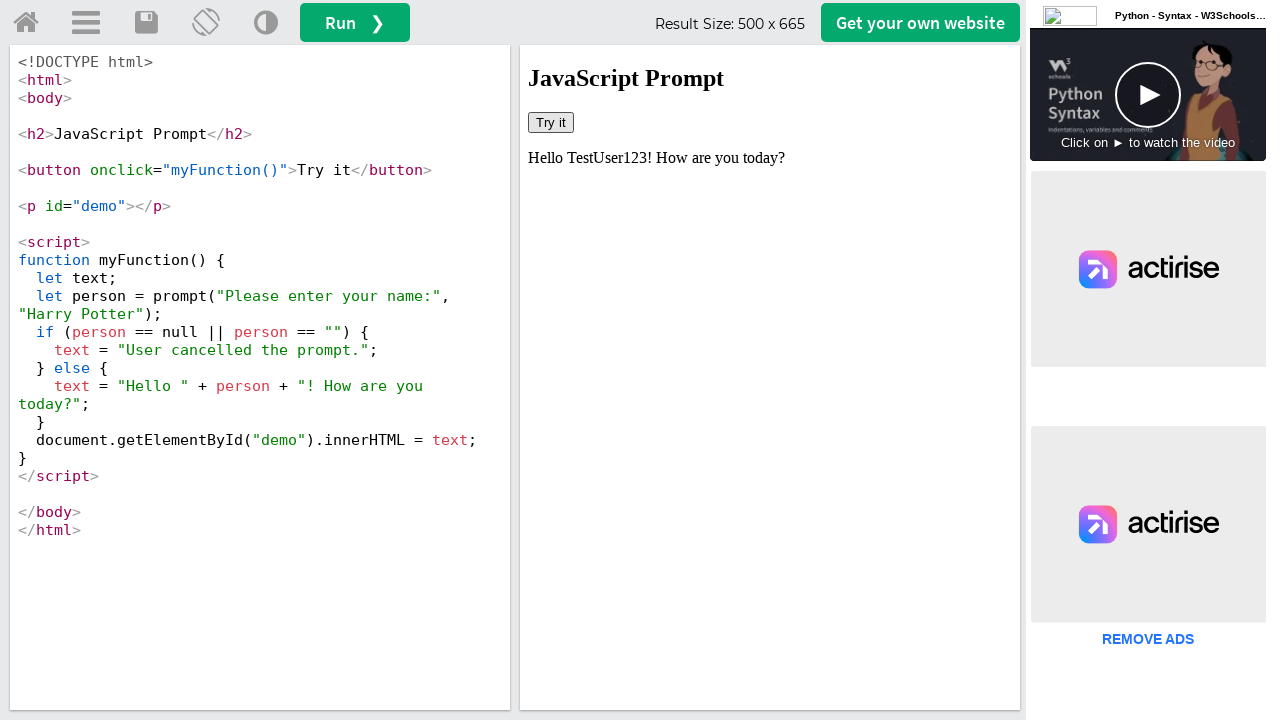

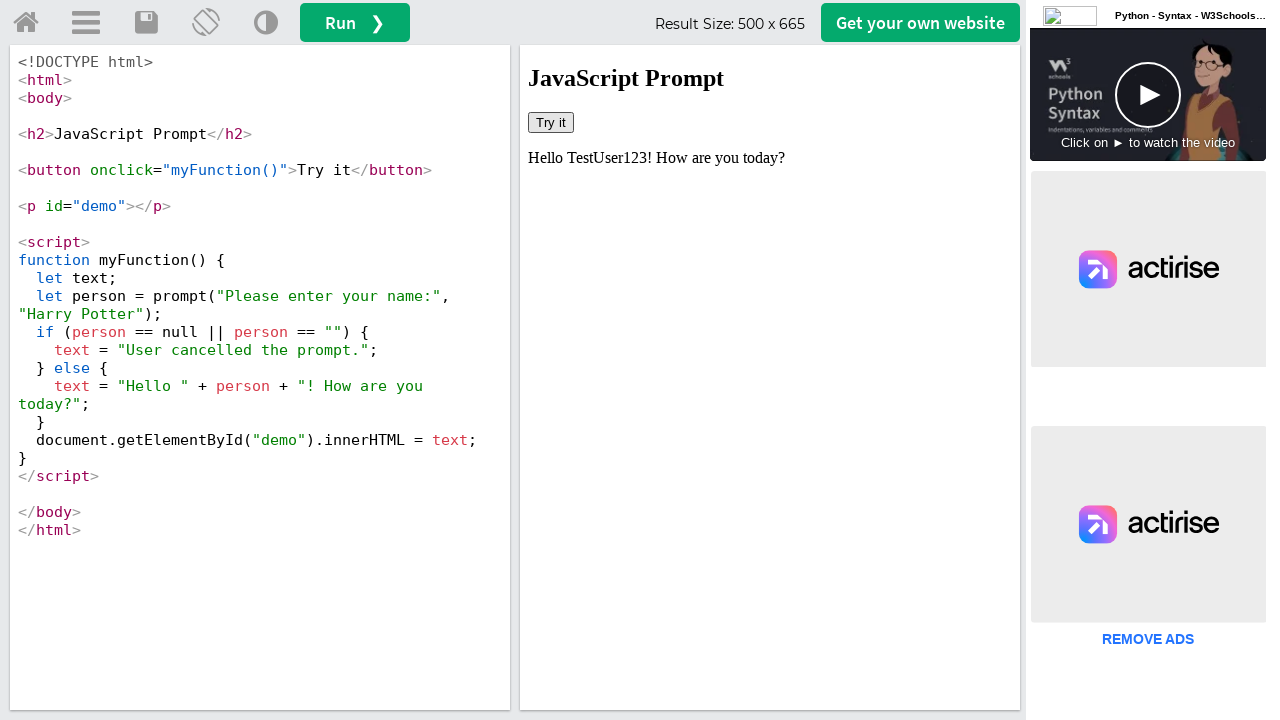